Clicks a button with class "upload" on a wait demonstration page

Starting URL: https://web-locators-static-site-qa.vercel.app/Wait%20onTime

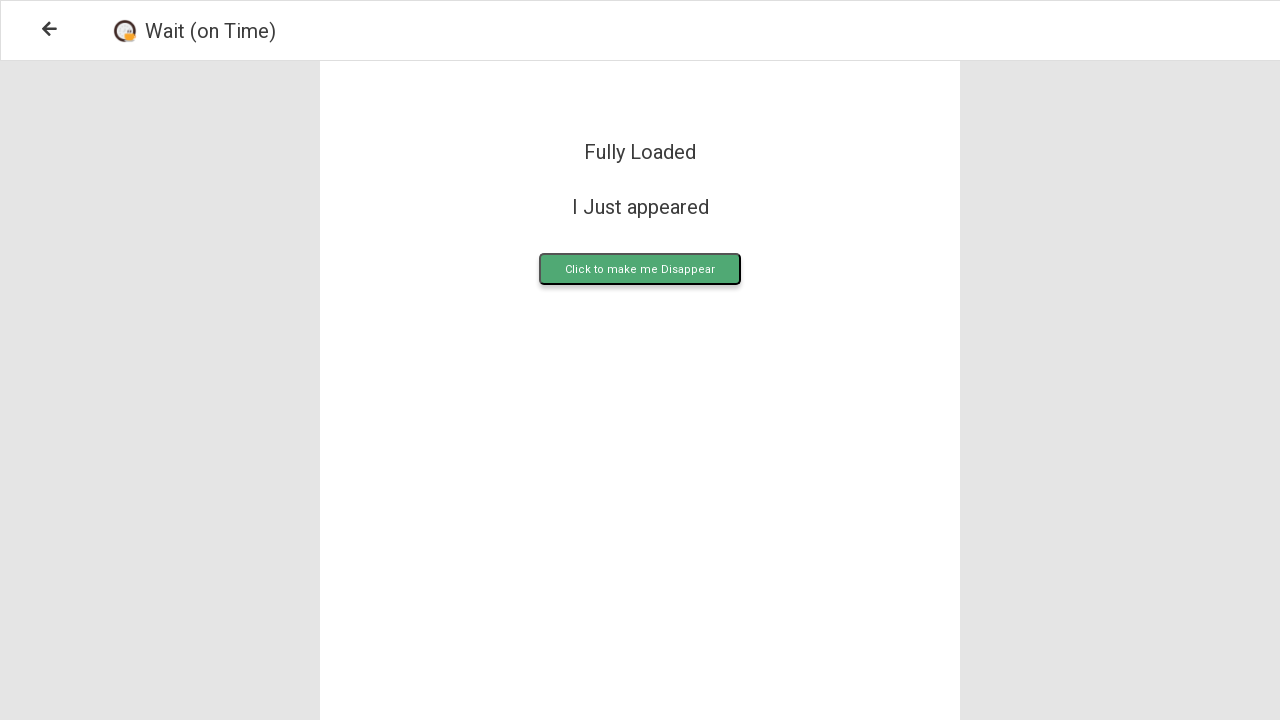

Navigated to wait demonstration page
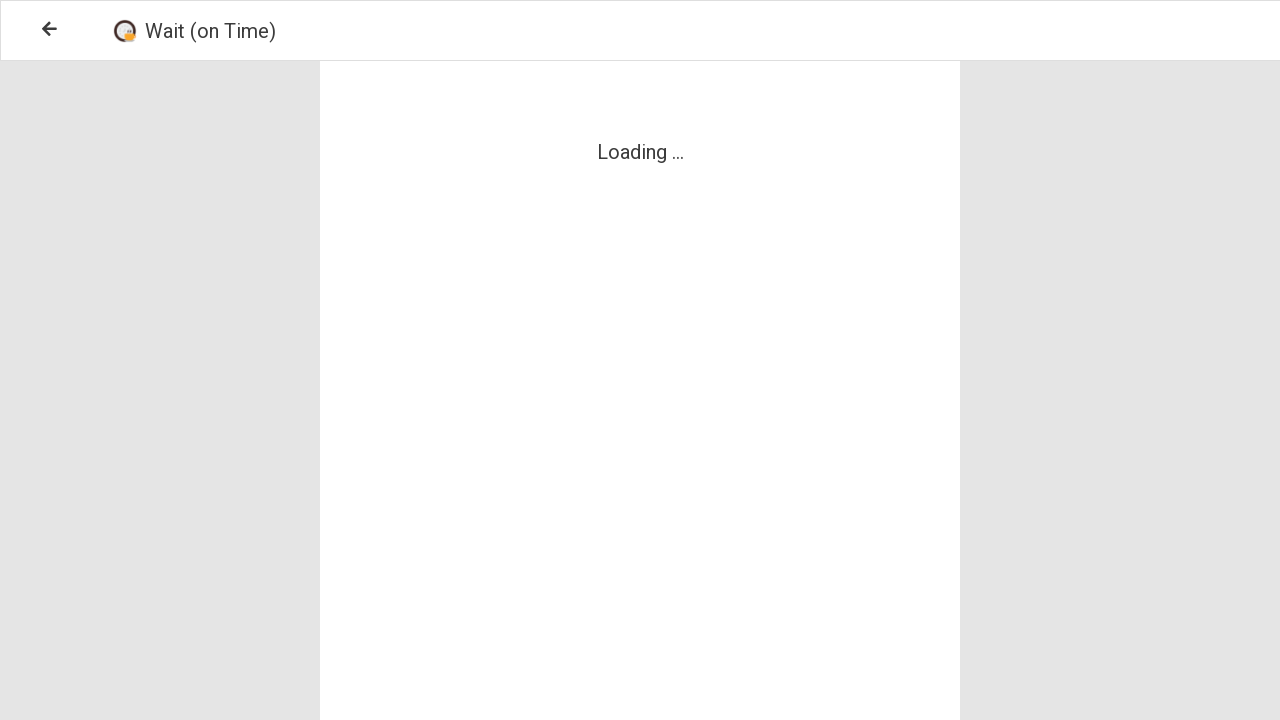

Clicked button with class 'upload' at (640, 269) on .upload
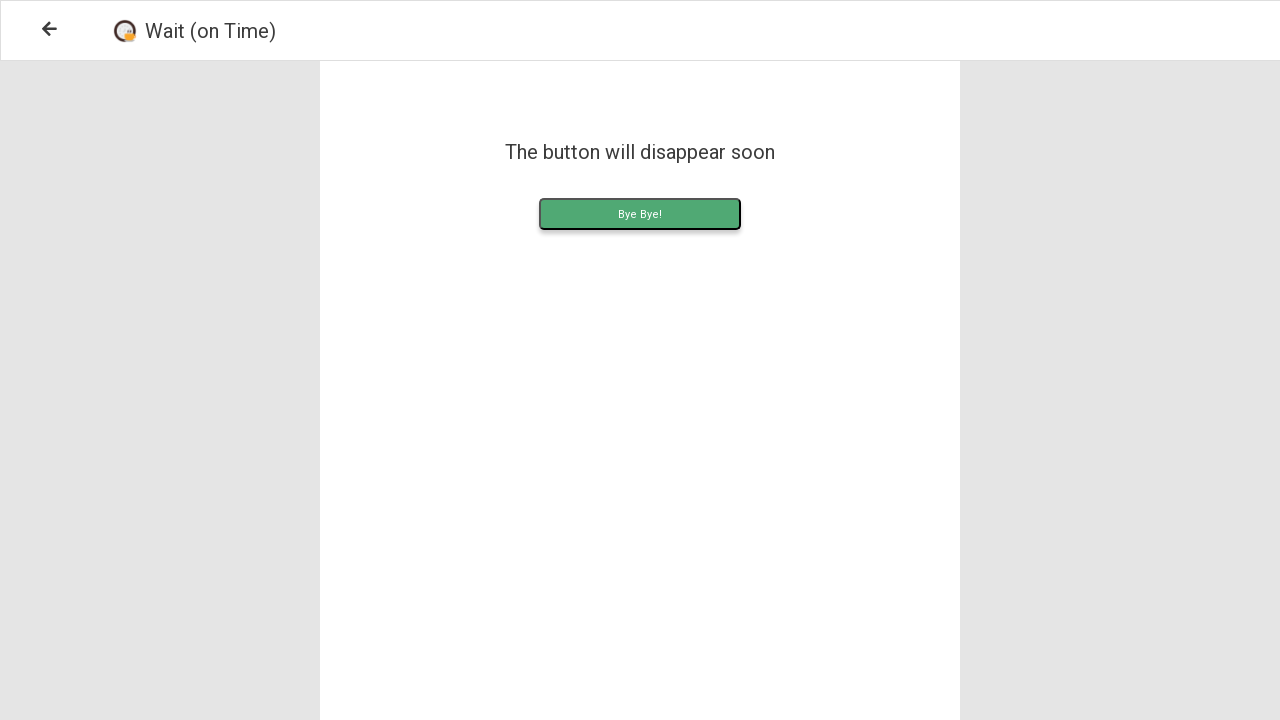

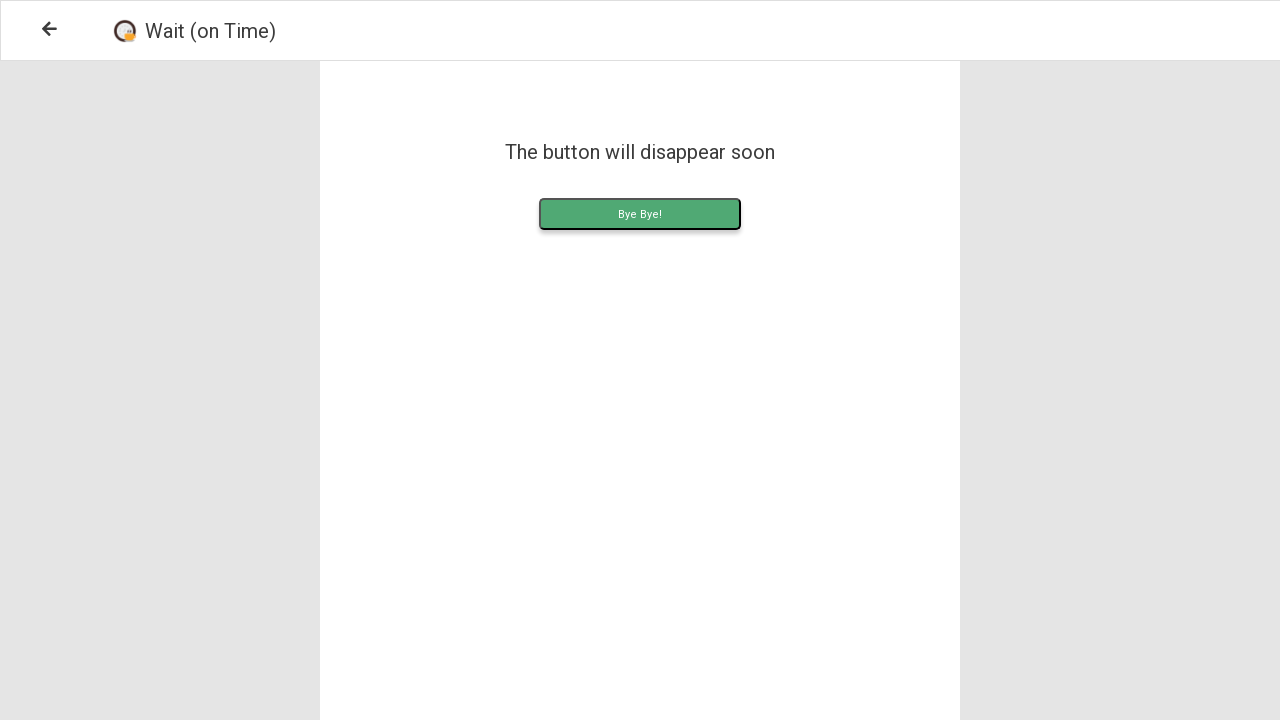